Tests JavaScript alert handling by triggering and interacting with three types of browser dialogs: a simple alert (accept), a confirmation dialog (dismiss then accept), and a prompt dialog (enter text and accept), verifying the result message after each interaction.

Starting URL: https://the-internet.herokuapp.com/javascript_alerts

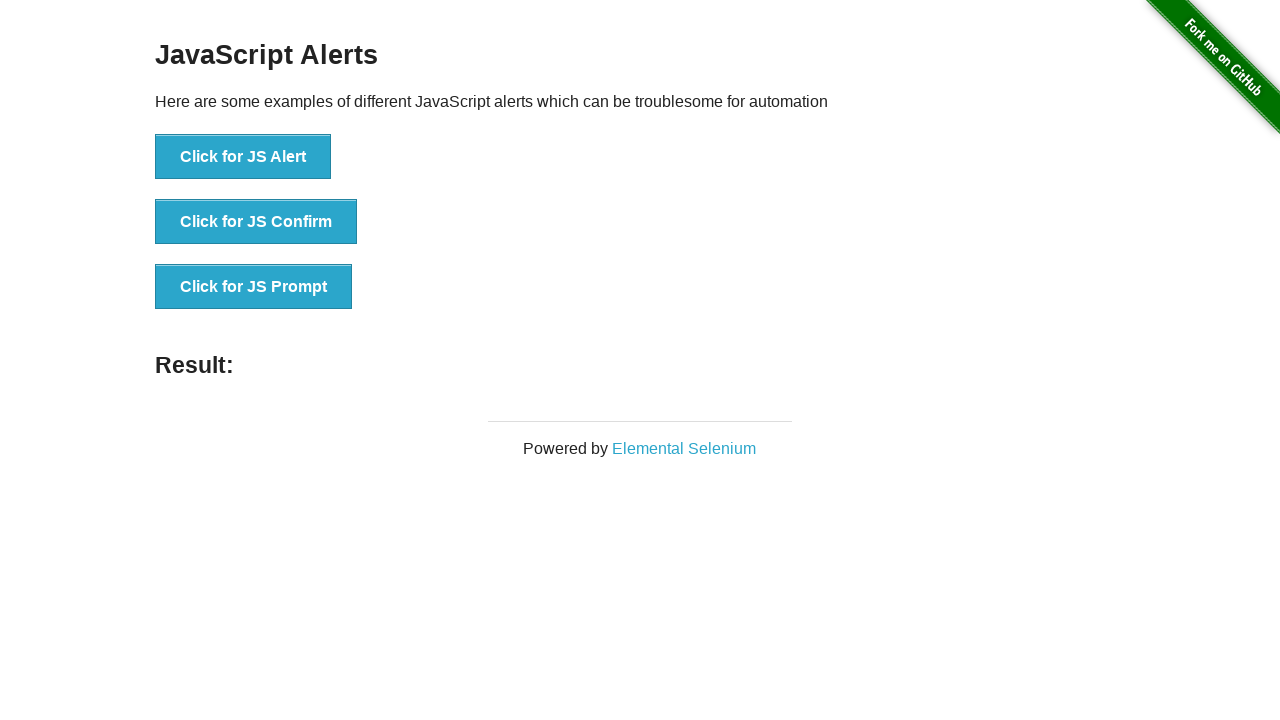

Clicked 'Click for JS Alert' button to trigger simple alert at (243, 157) on xpath=//ul//button[text()='Click for JS Alert']
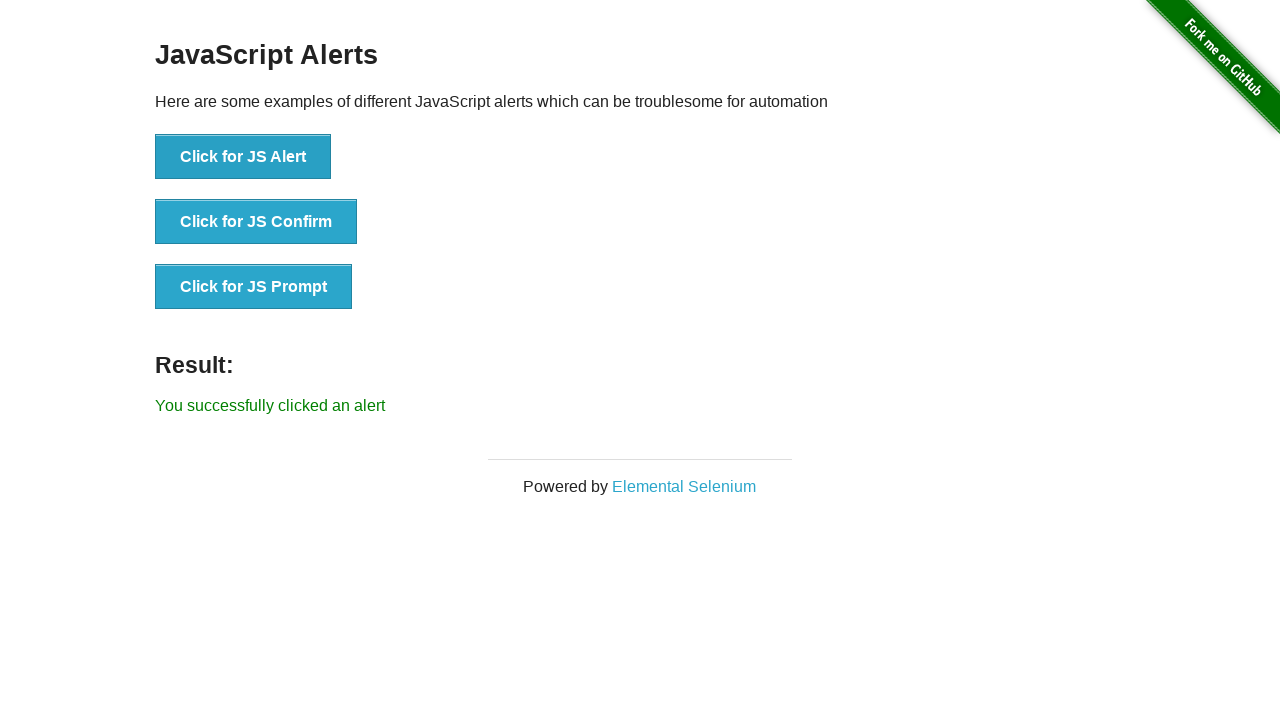

Registered dialog handler to accept alerts
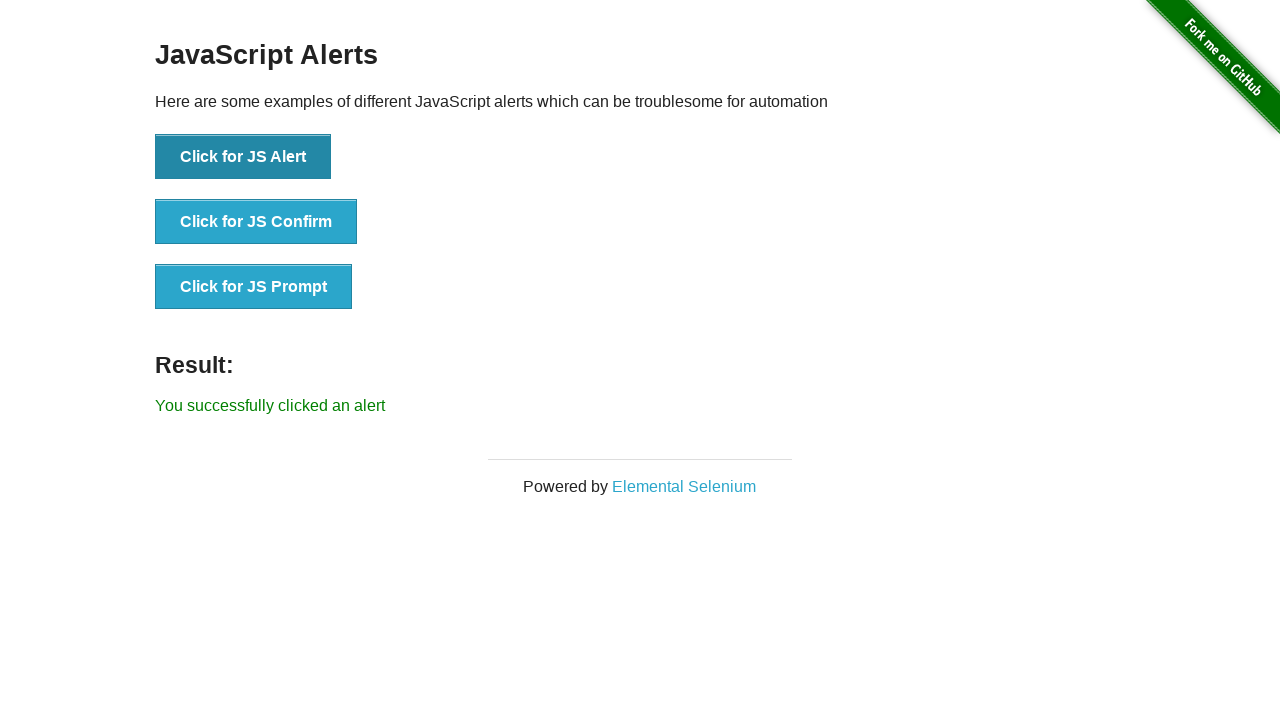

Clicked 'Click for JS Alert' button again to trigger and accept alert at (243, 157) on xpath=//ul//button[text()='Click for JS Alert']
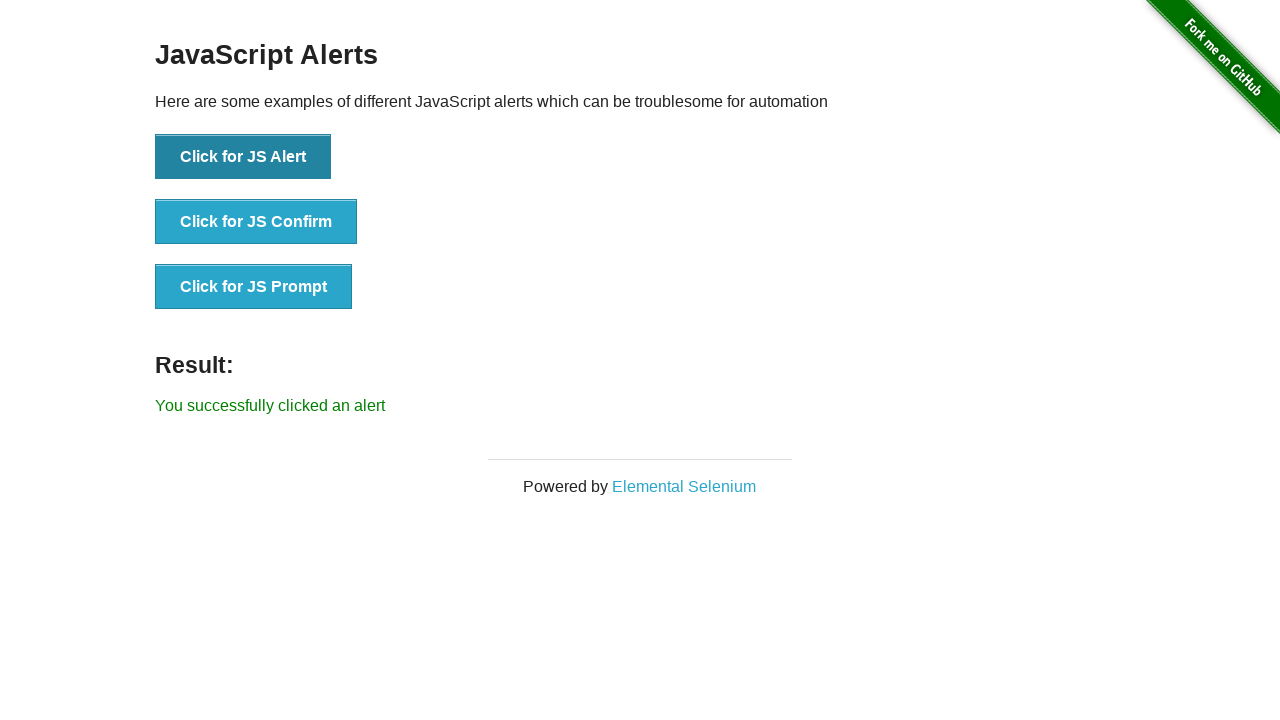

Result message element loaded after alert acceptance
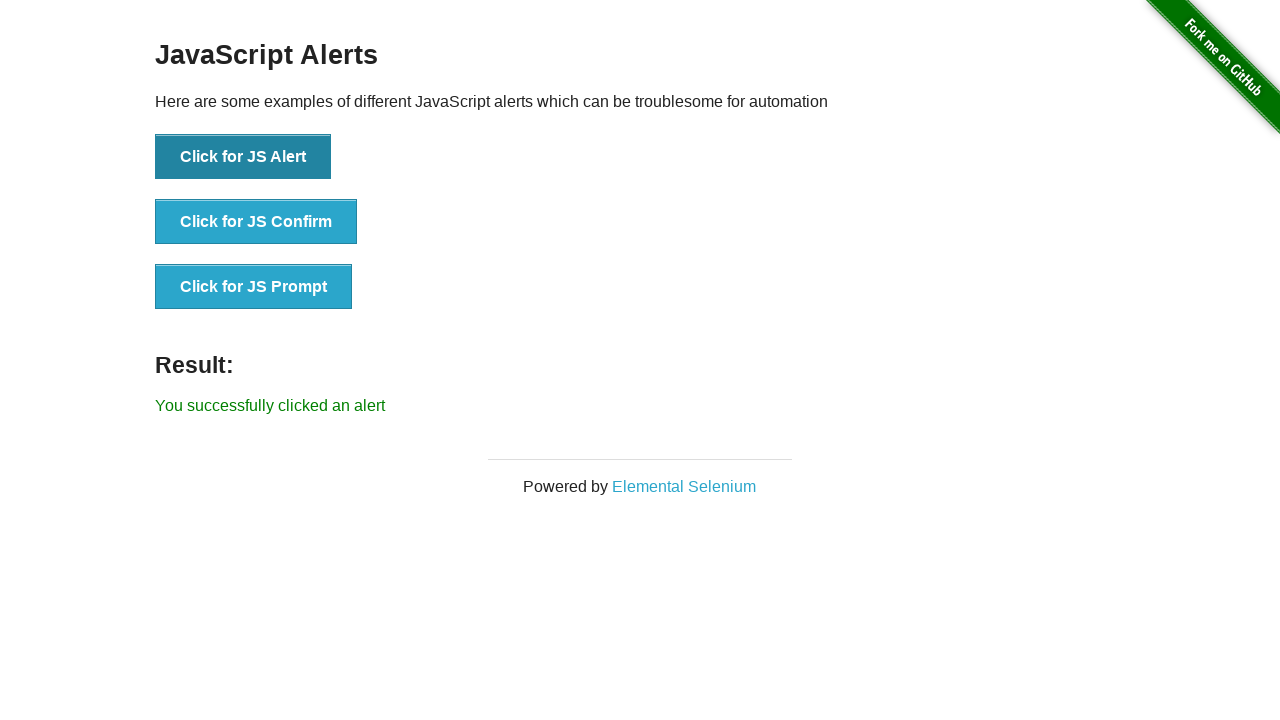

Registered dialog handler to dismiss confirmation
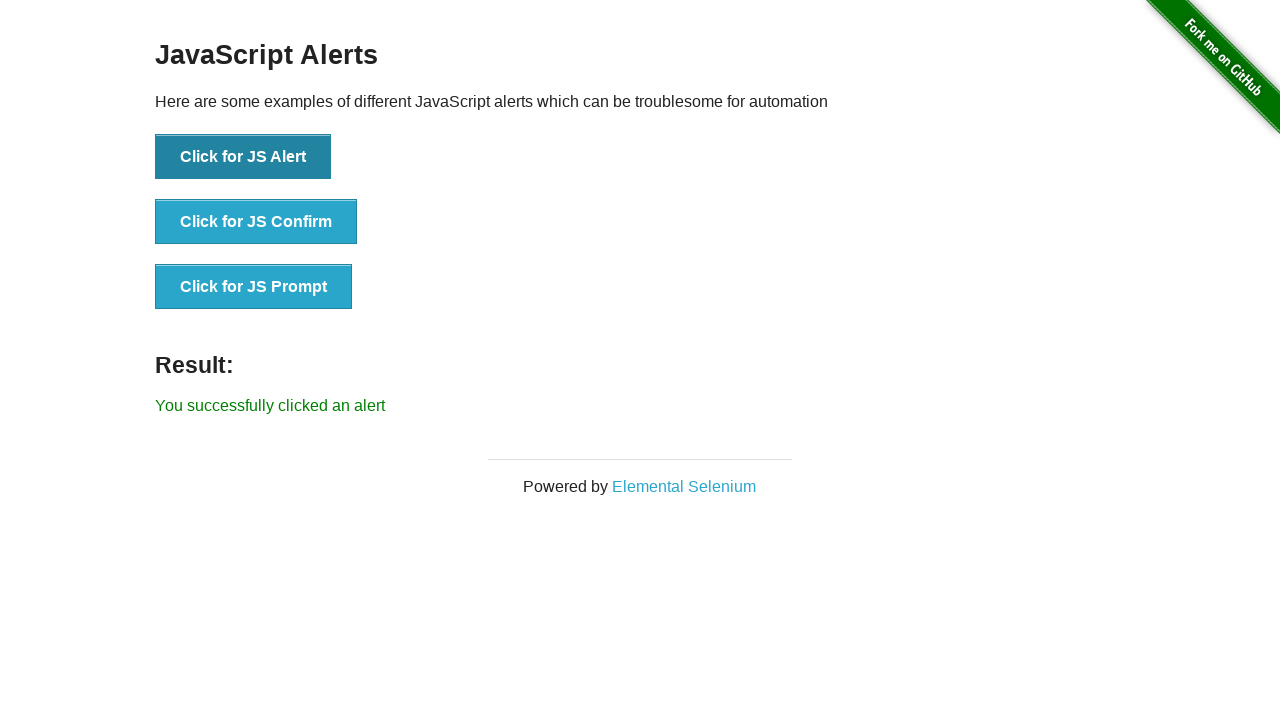

Clicked 'Click for JS Confirm' button and dismissed the dialog at (256, 222) on xpath=//ul//button[text()='Click for JS Confirm']
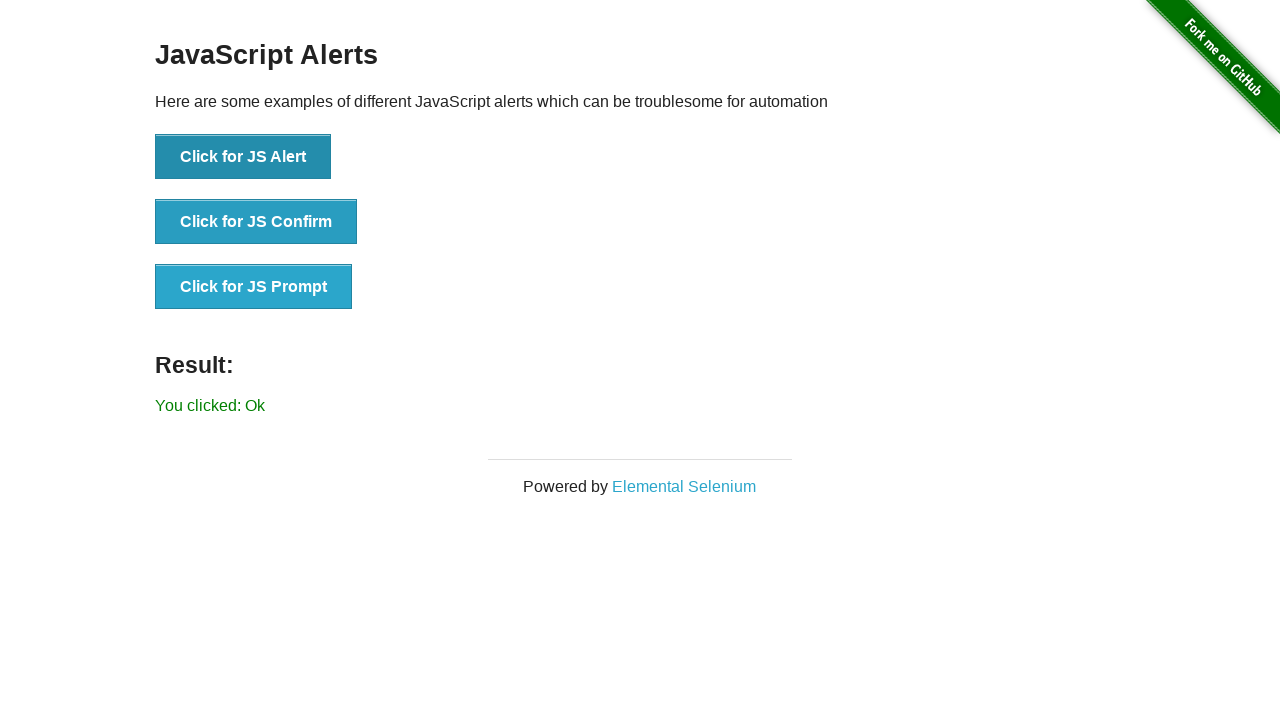

Waited 500ms for result to update after dismissing confirmation
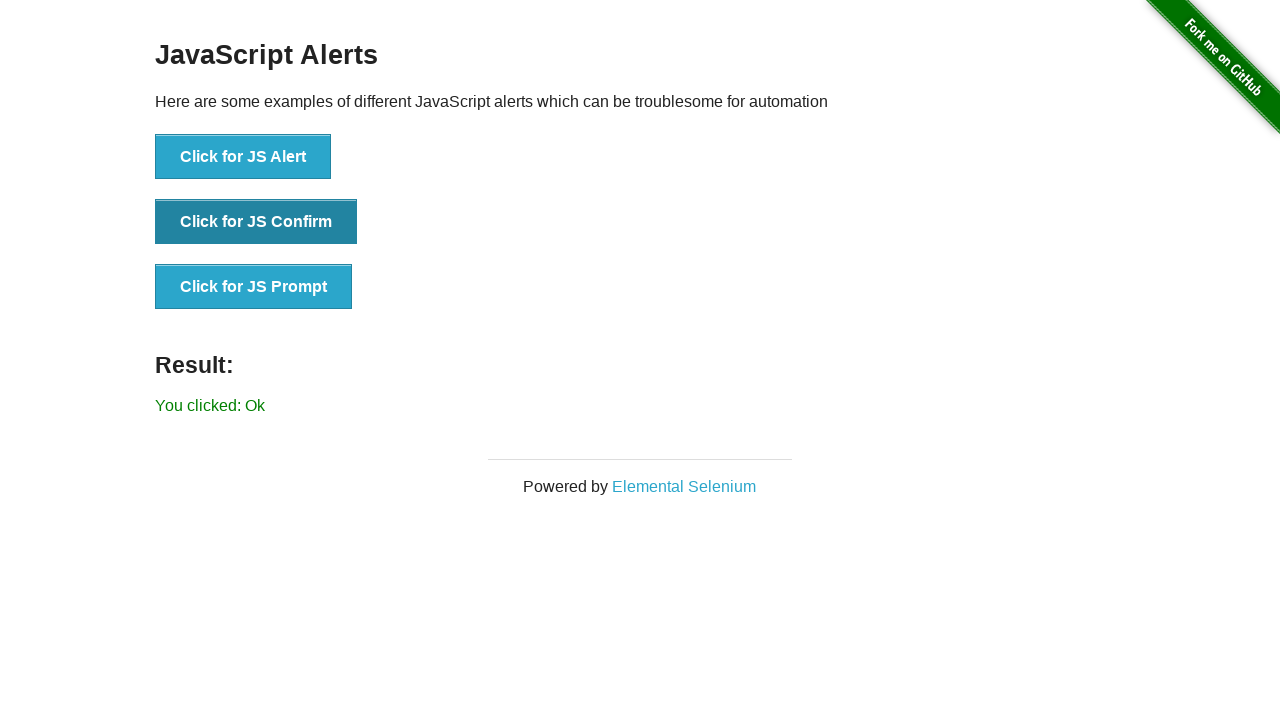

Registered dialog handler to accept confirmation
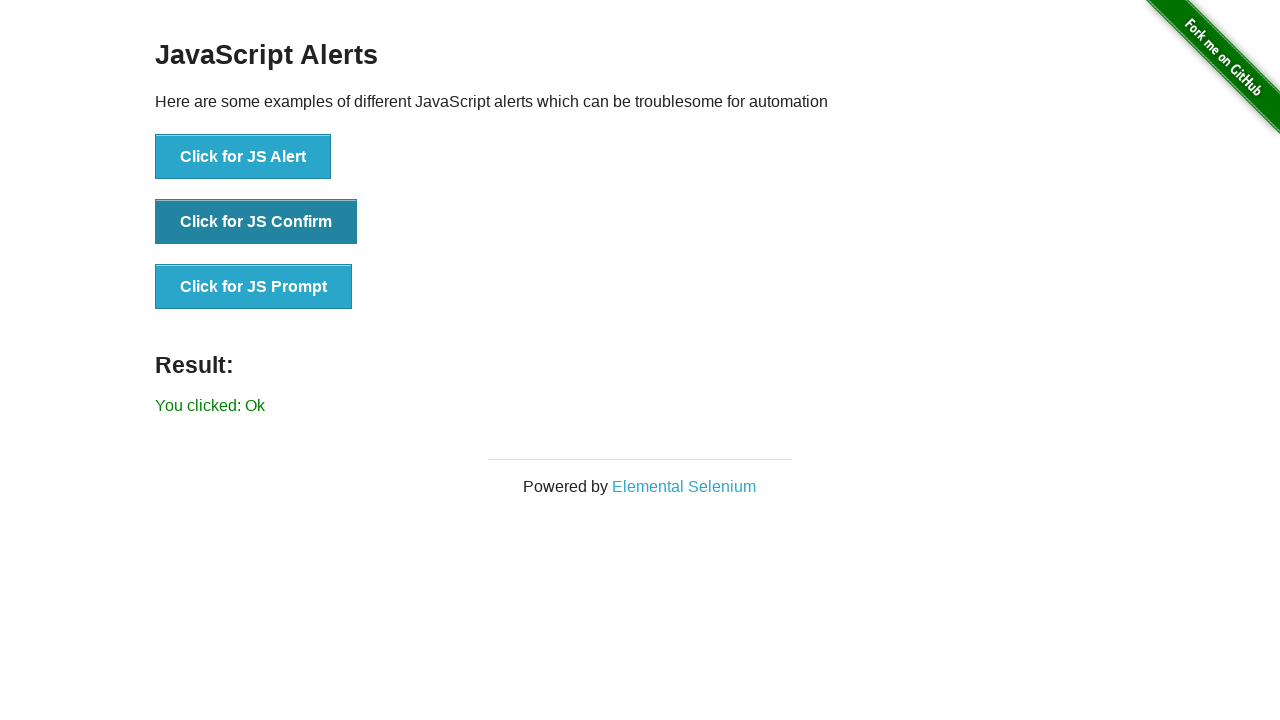

Clicked 'Click for JS Confirm' button and accepted the dialog at (256, 222) on xpath=//ul//button[text()='Click for JS Confirm']
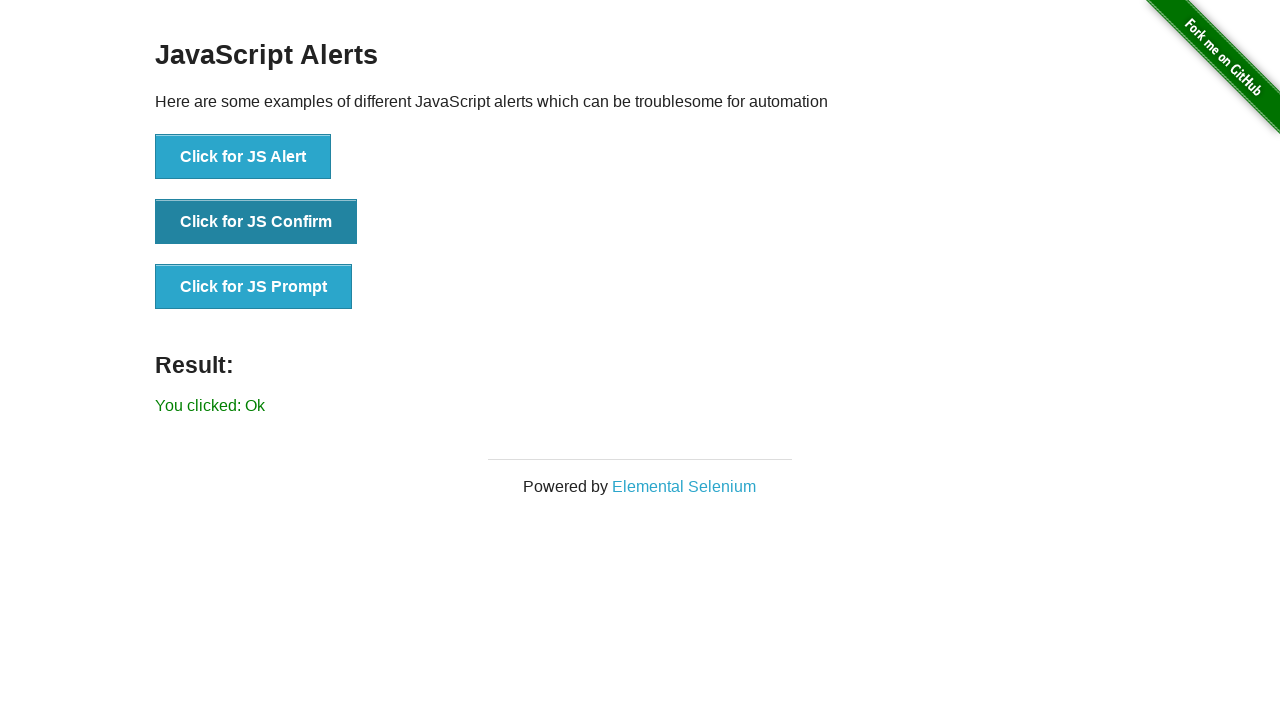

Waited 500ms for result to update after accepting confirmation
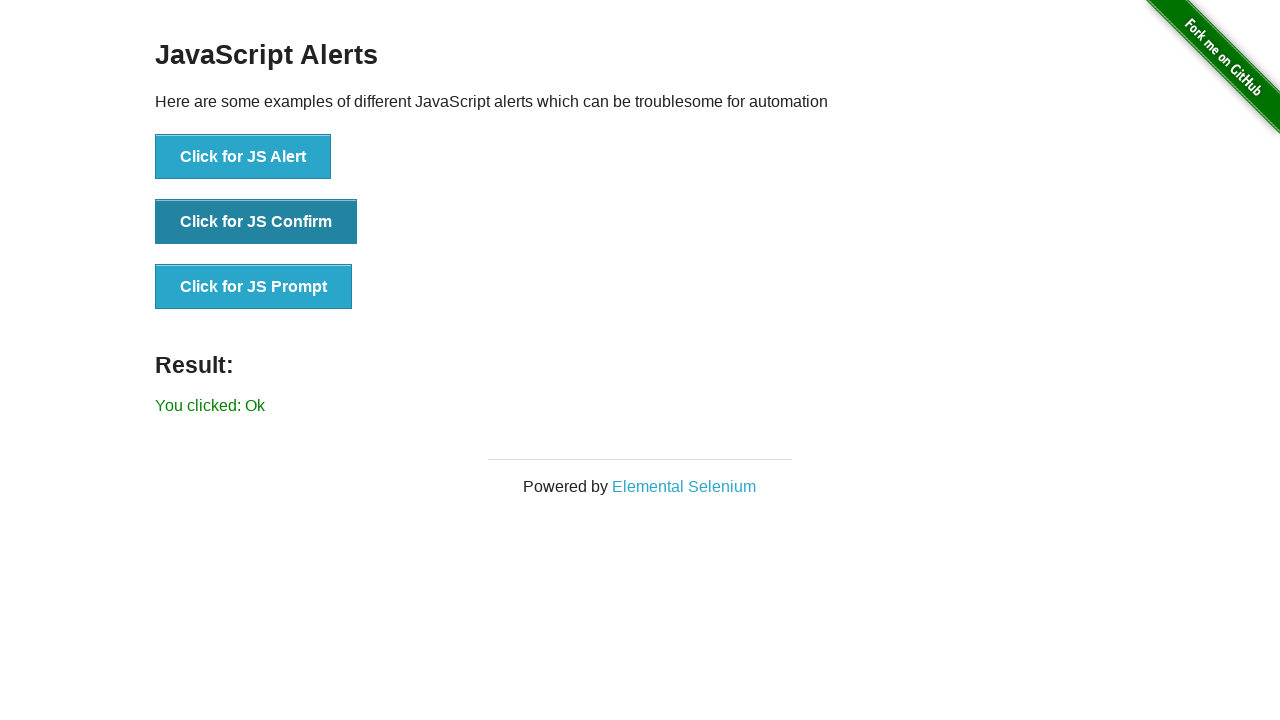

Registered dialog handler to accept prompt with text 'RoboticQA'
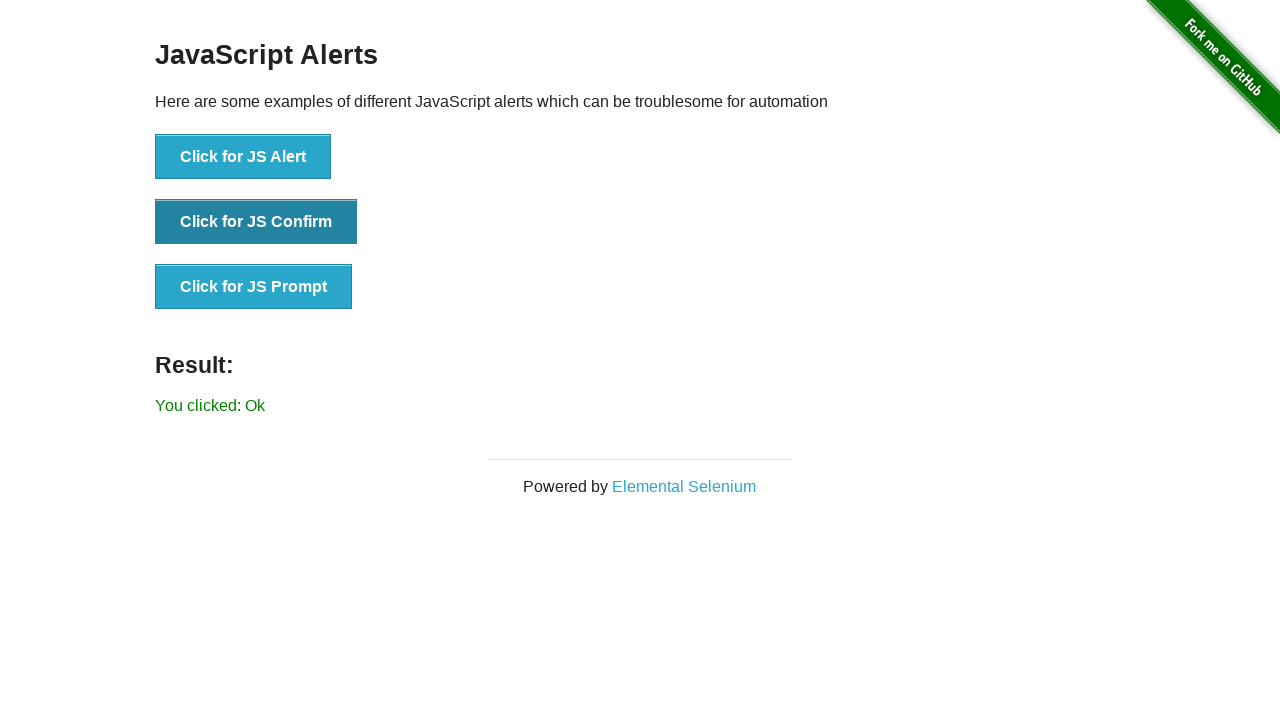

Clicked 'Click for JS Prompt' button and entered 'RoboticQA' in prompt at (254, 287) on xpath=//ul//button[text()='Click for JS Prompt']
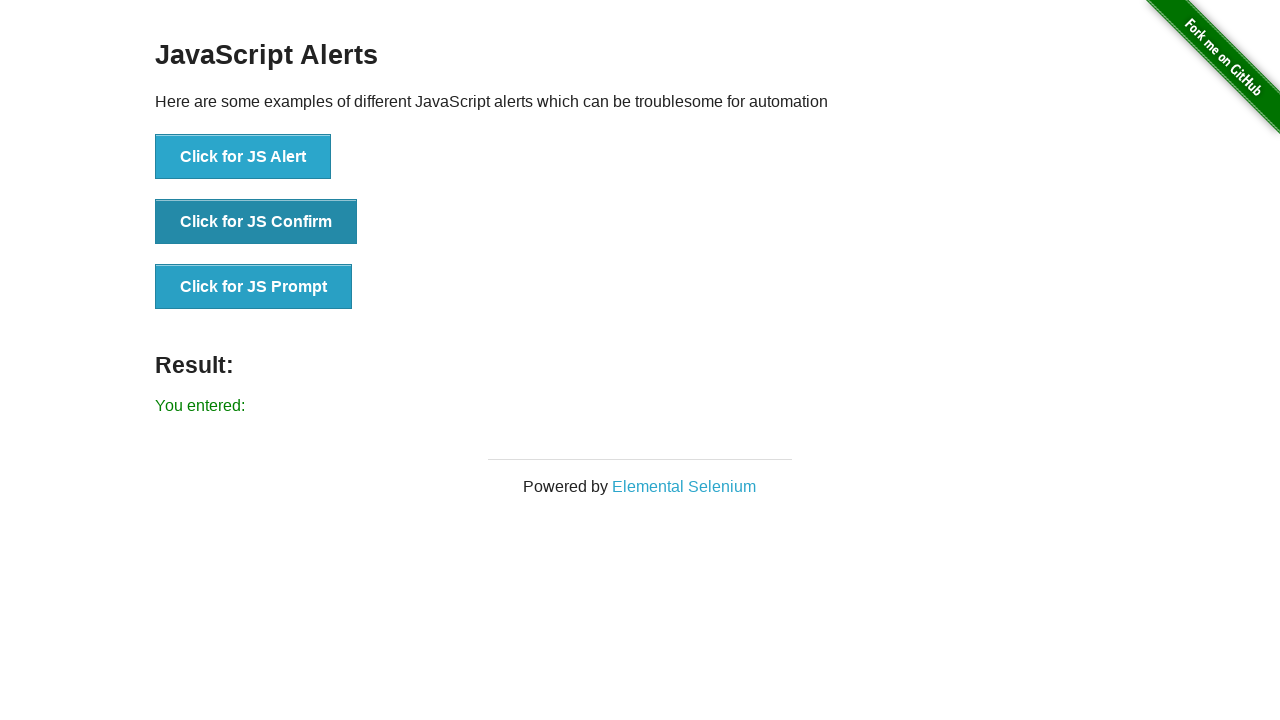

Final result message element loaded after prompt acceptance
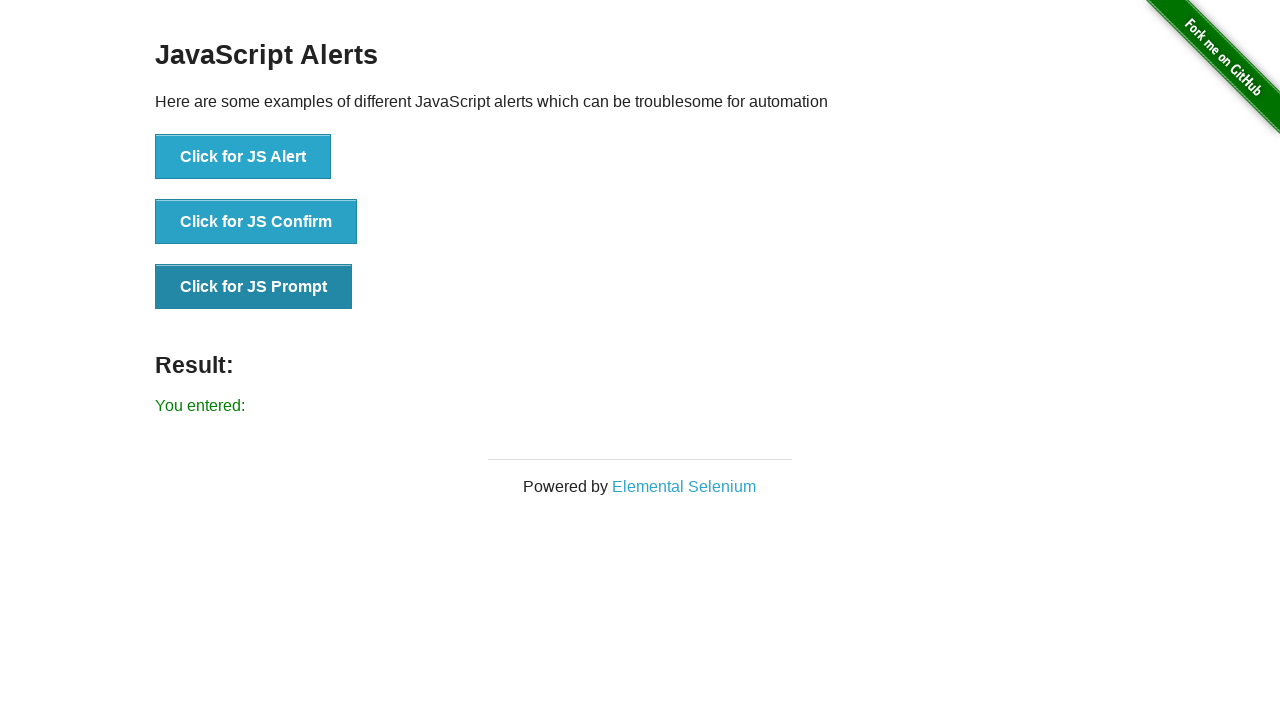

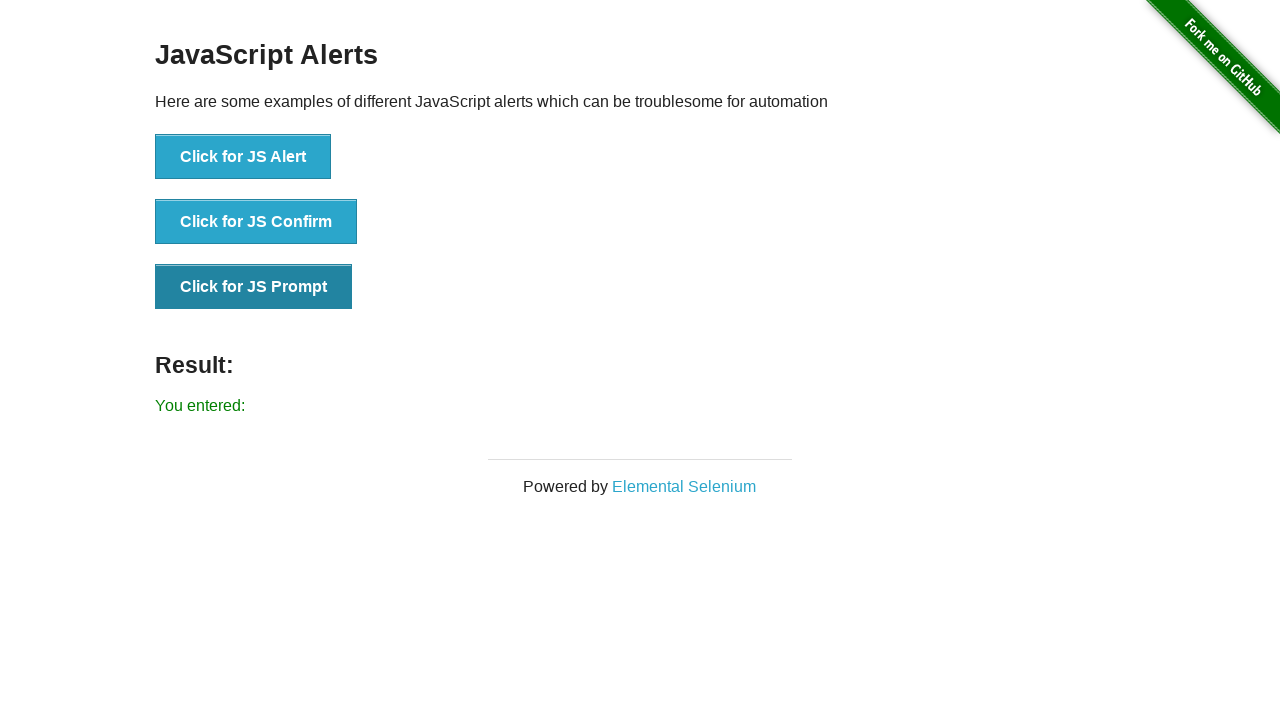